Navigates to the FreeCRM homepage and verifies that the logo element is displayed on the page

Starting URL: https://classic.freecrm.com/index.html

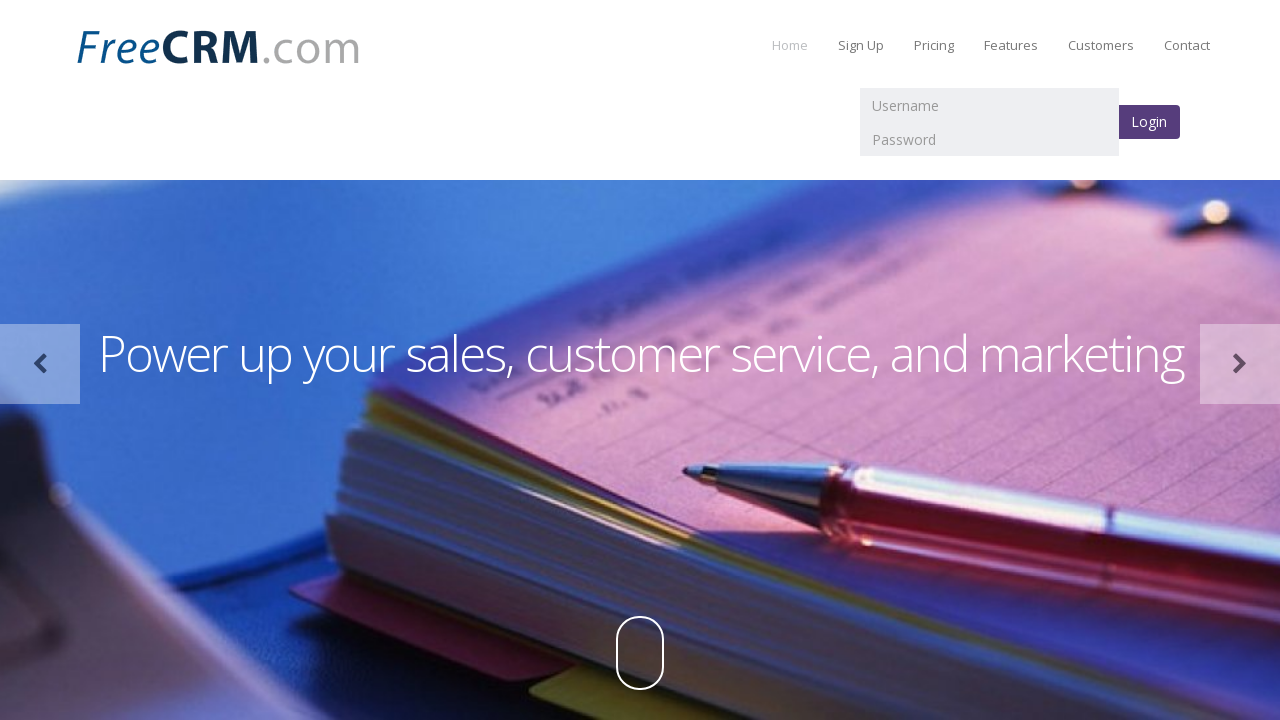

Navigated to FreeCRM homepage
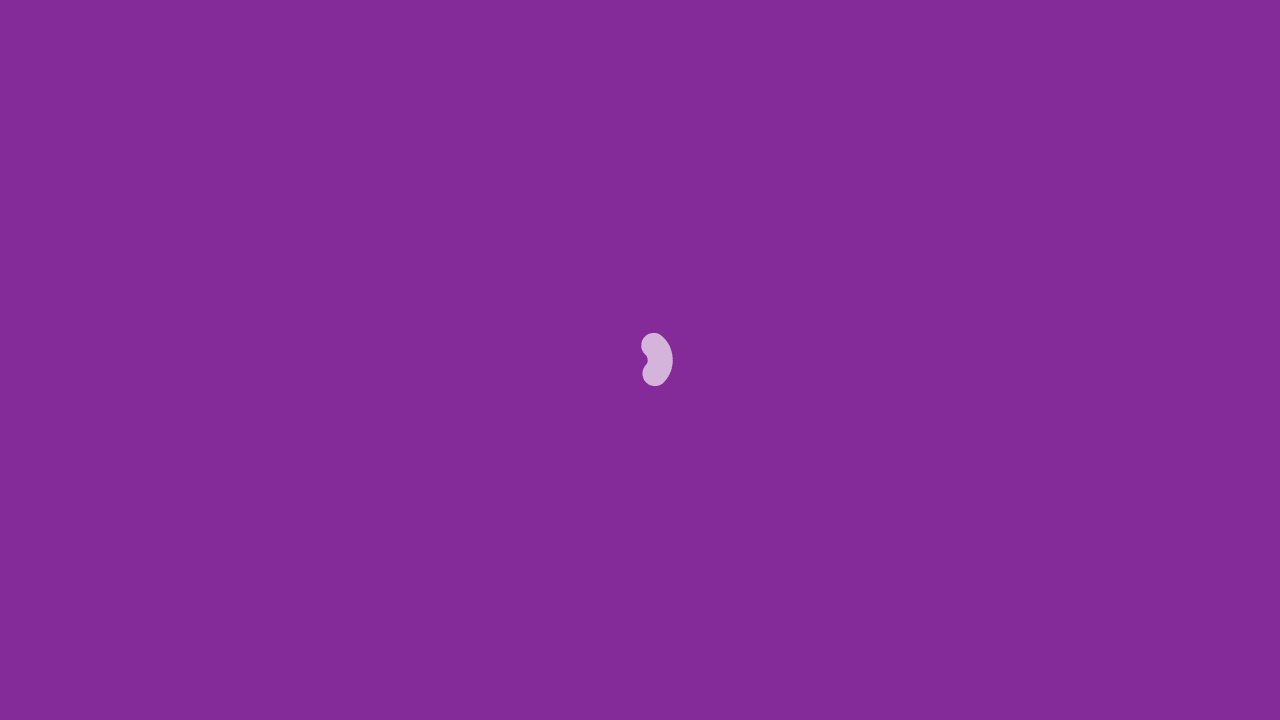

Checked if logo element is visible on the page
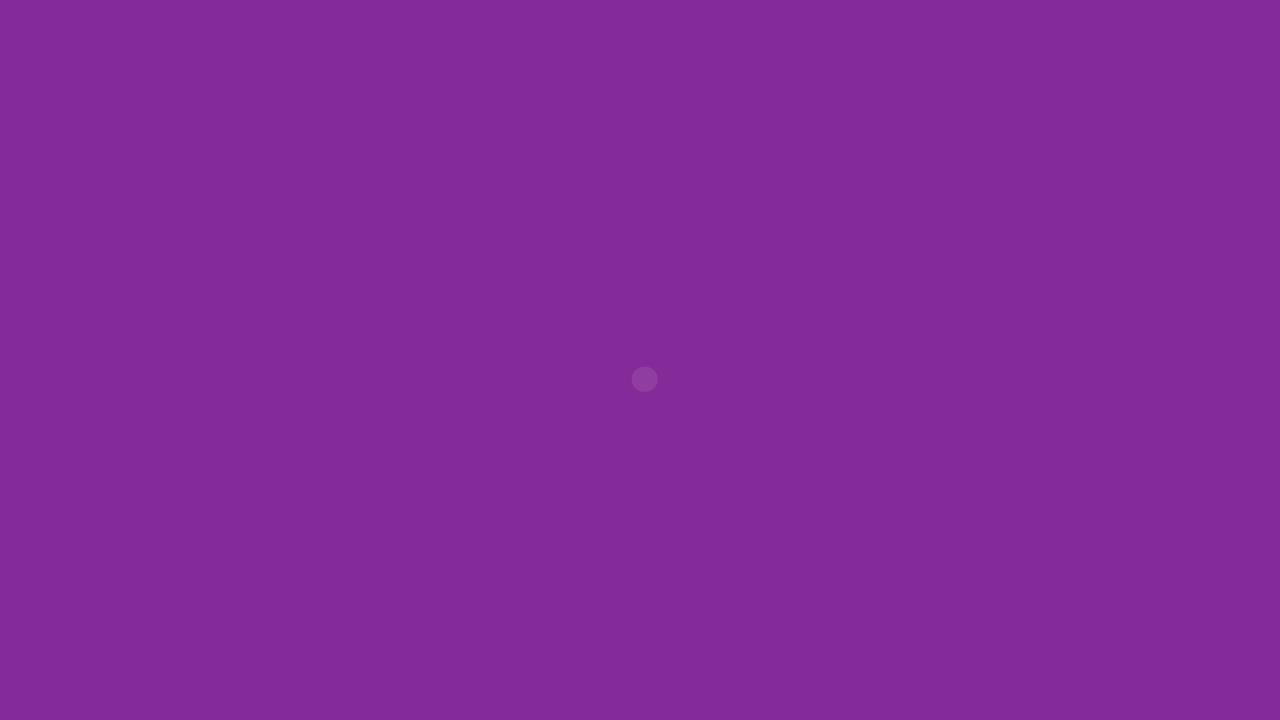

Logo visibility verified: False
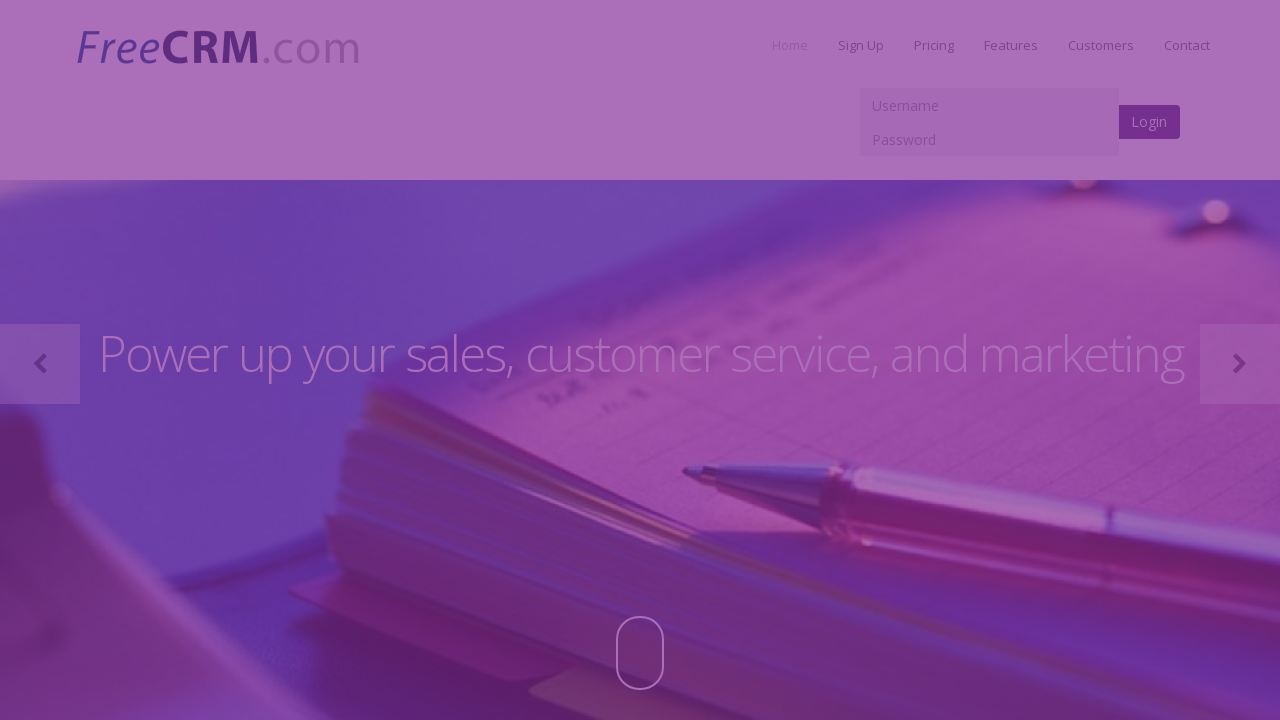

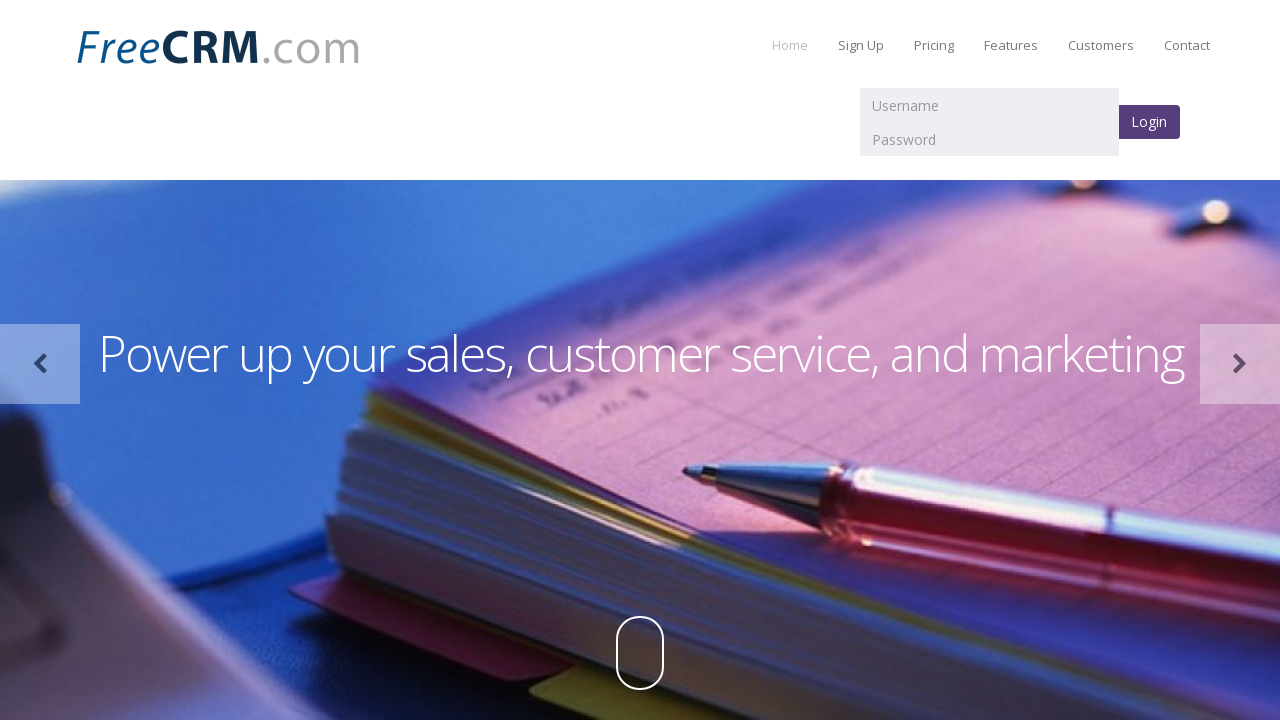